Tests adding multiple personal notes by filling in title and content fields, then clicking add button for 10 notes, and finally searching by title.

Starting URL: https://material.playwrightvn.com/

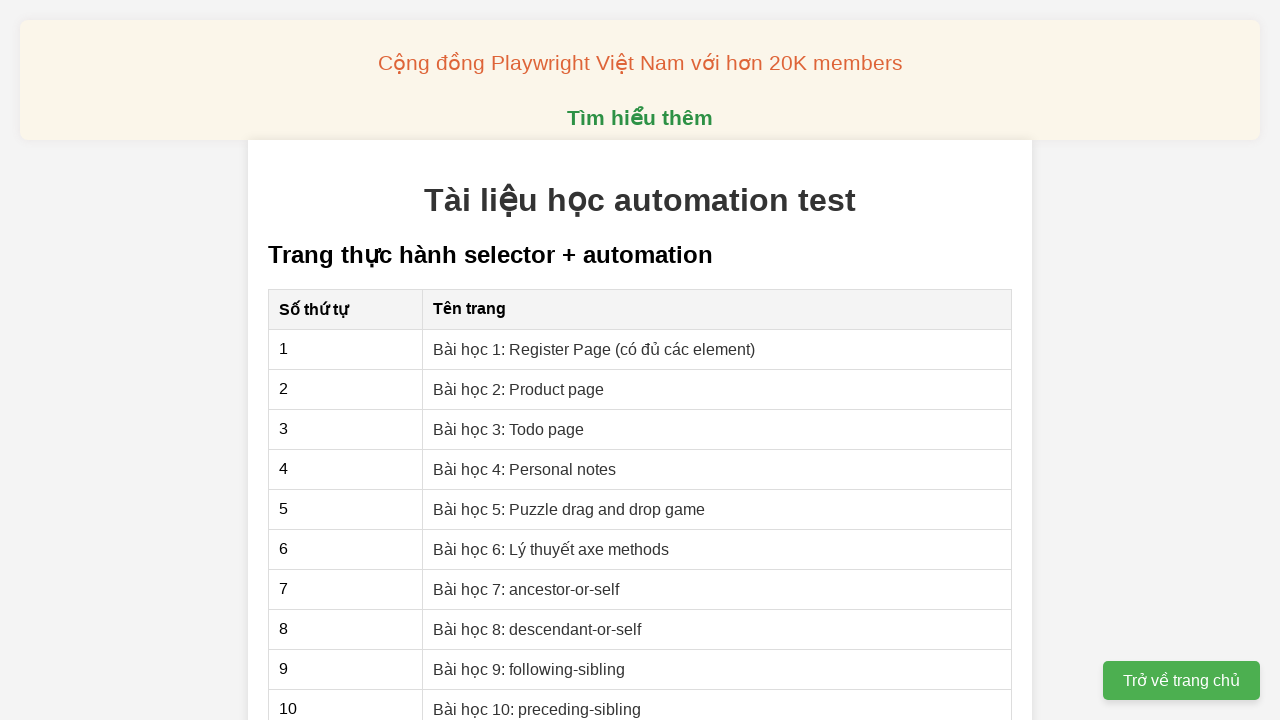

Clicked link to navigate to personal notes page at (525, 469) on xpath=//a[@href="04-xpath-personal-notes.html"]
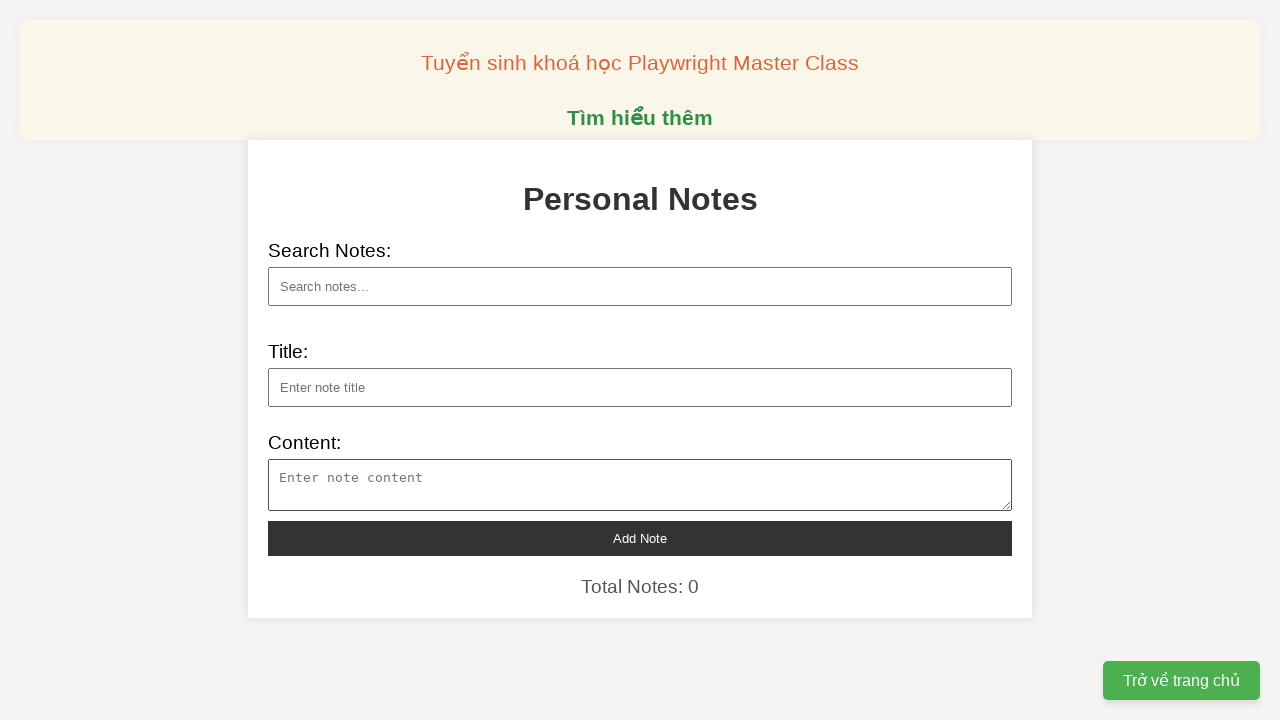

Filled note title field with 'Nhà khoa học Việt biến bùn thải giấy thành vật liệ...' on xpath=//input[@type="text" and @id="note-title"]
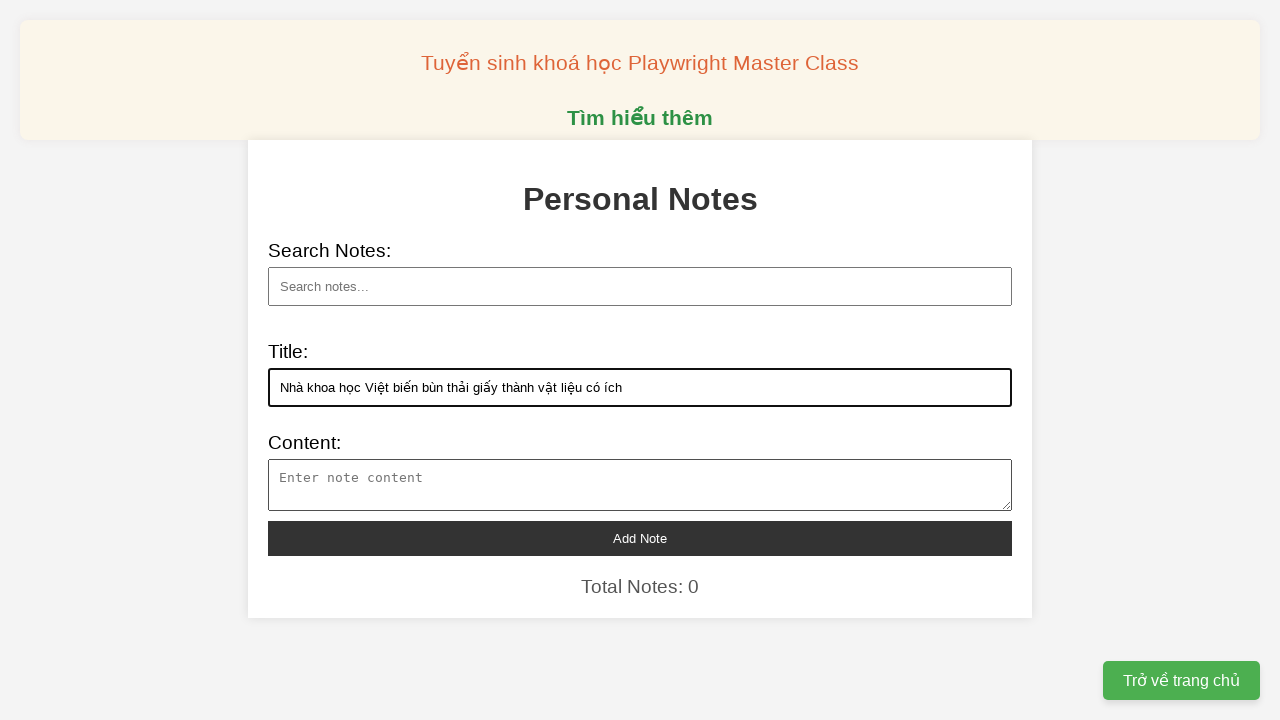

Filled note content field with 'Nghiên cứu của PGS.TS Nguyễn Đình Quân tận dụng bù...' on xpath=//textarea[@id="note-content"]
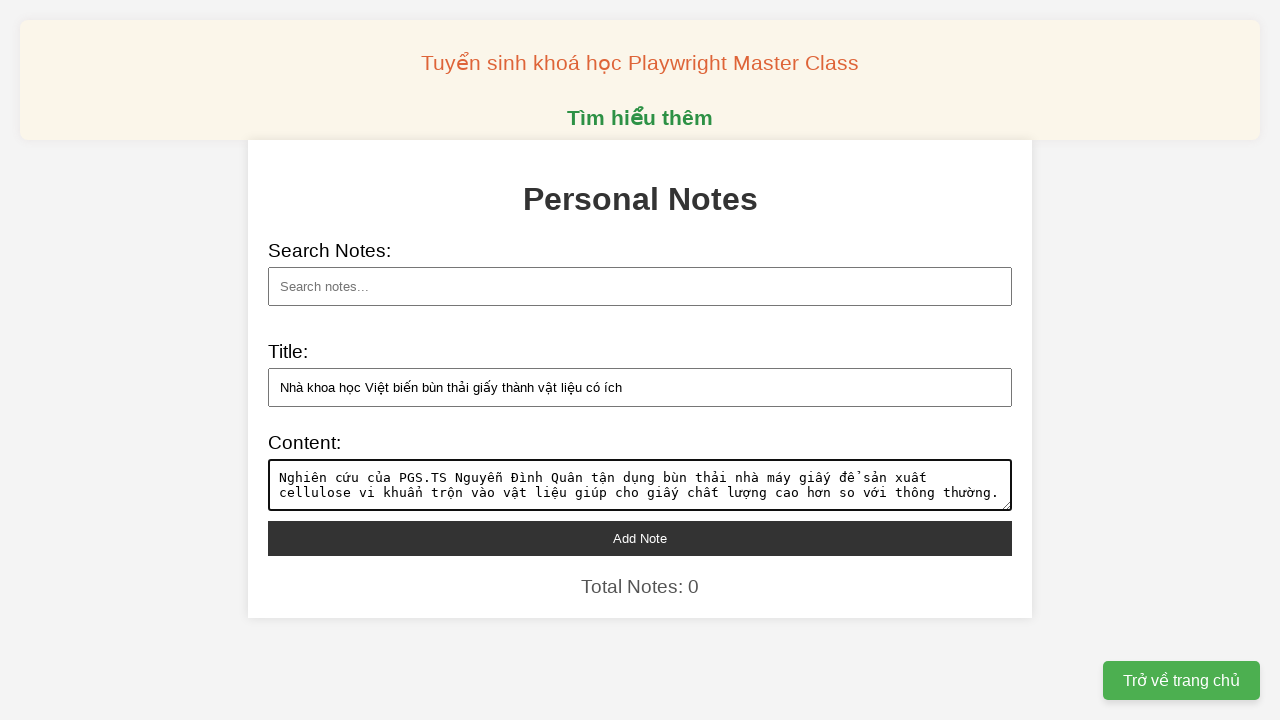

Clicked add button to save note with title 'Nhà khoa học Việt biến bùn thải giấy thành vật liệ...' at (640, 538) on xpath=//button[@id="add-note"]
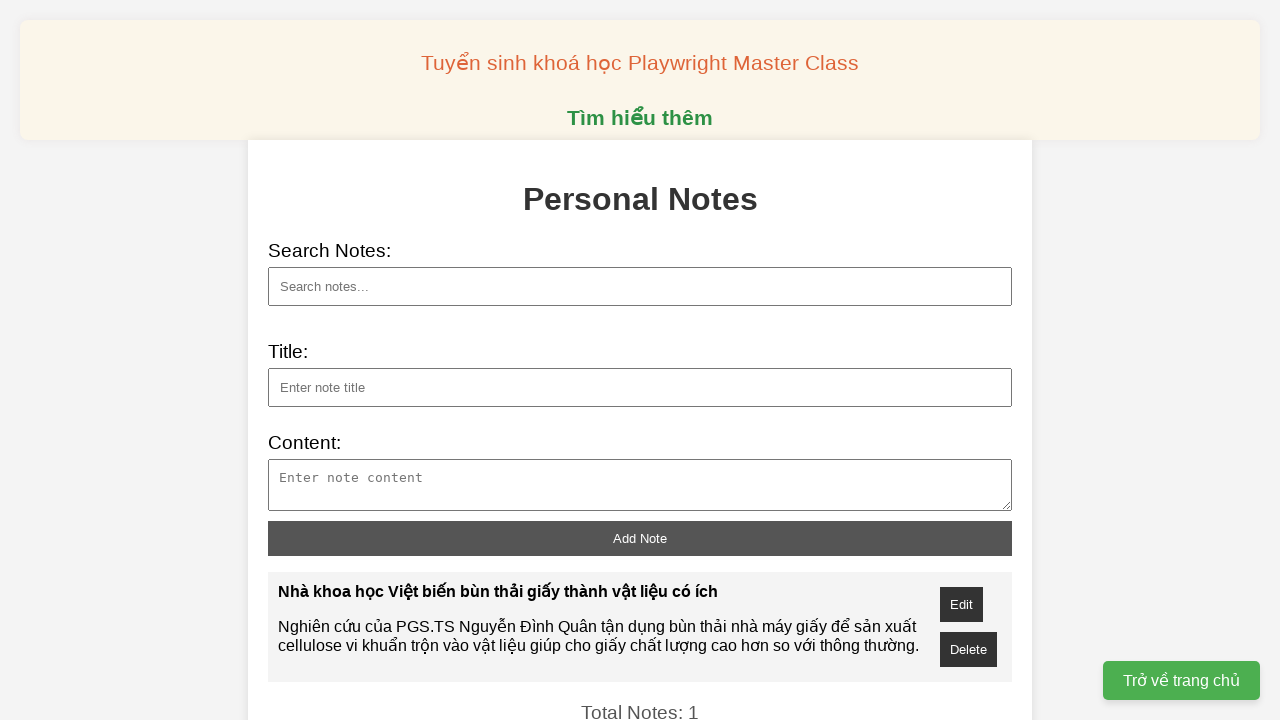

Filled note title field with 'Đưa công nghệ trí tuệ nhân tạo vào dự báo sớm rủi ...' on xpath=//input[@type="text" and @id="note-title"]
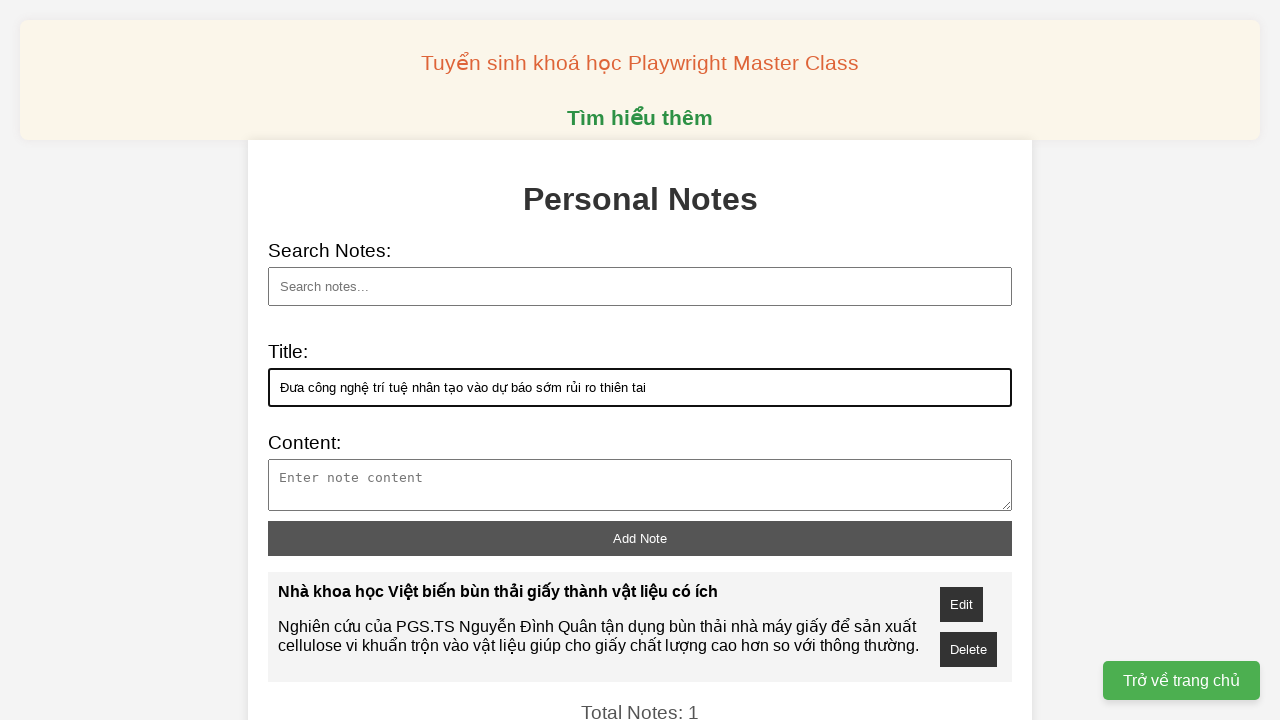

Filled note content field with 'Theo GS Trần Thục, các công nghệ, mô hình dự báo t...' on xpath=//textarea[@id="note-content"]
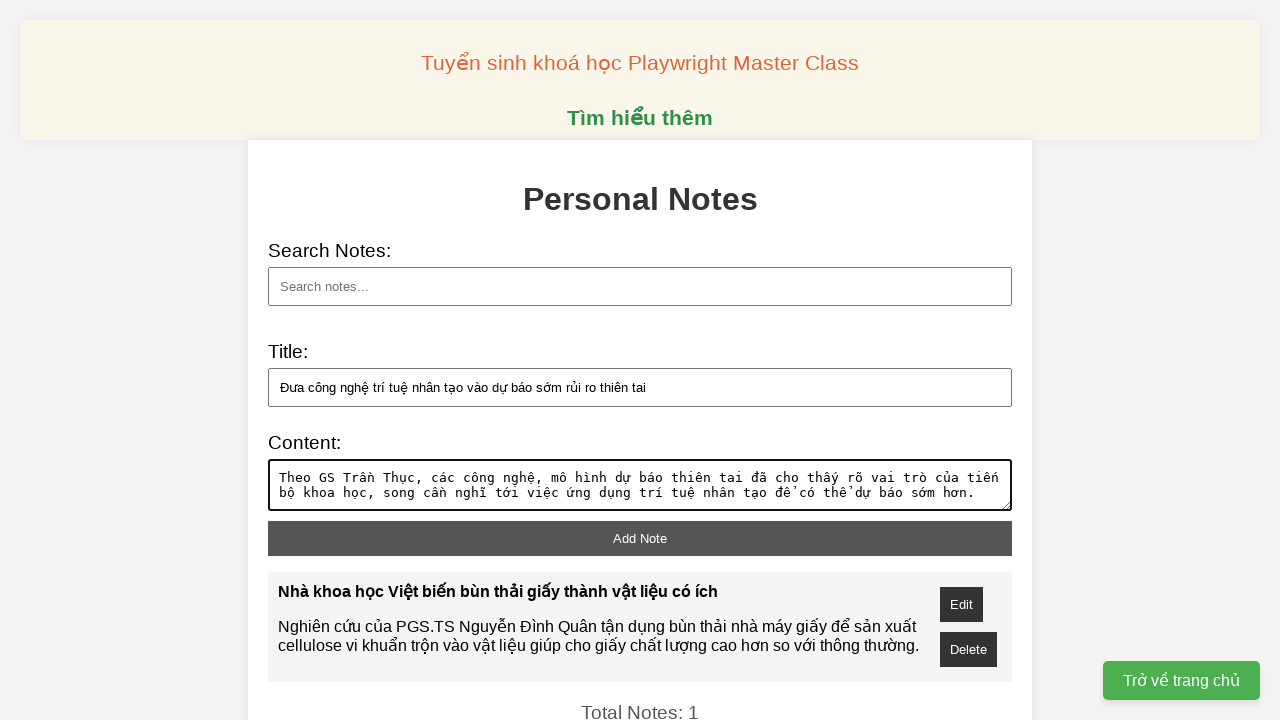

Clicked add button to save note with title 'Đưa công nghệ trí tuệ nhân tạo vào dự báo sớm rủi ...' at (640, 538) on xpath=//button[@id="add-note"]
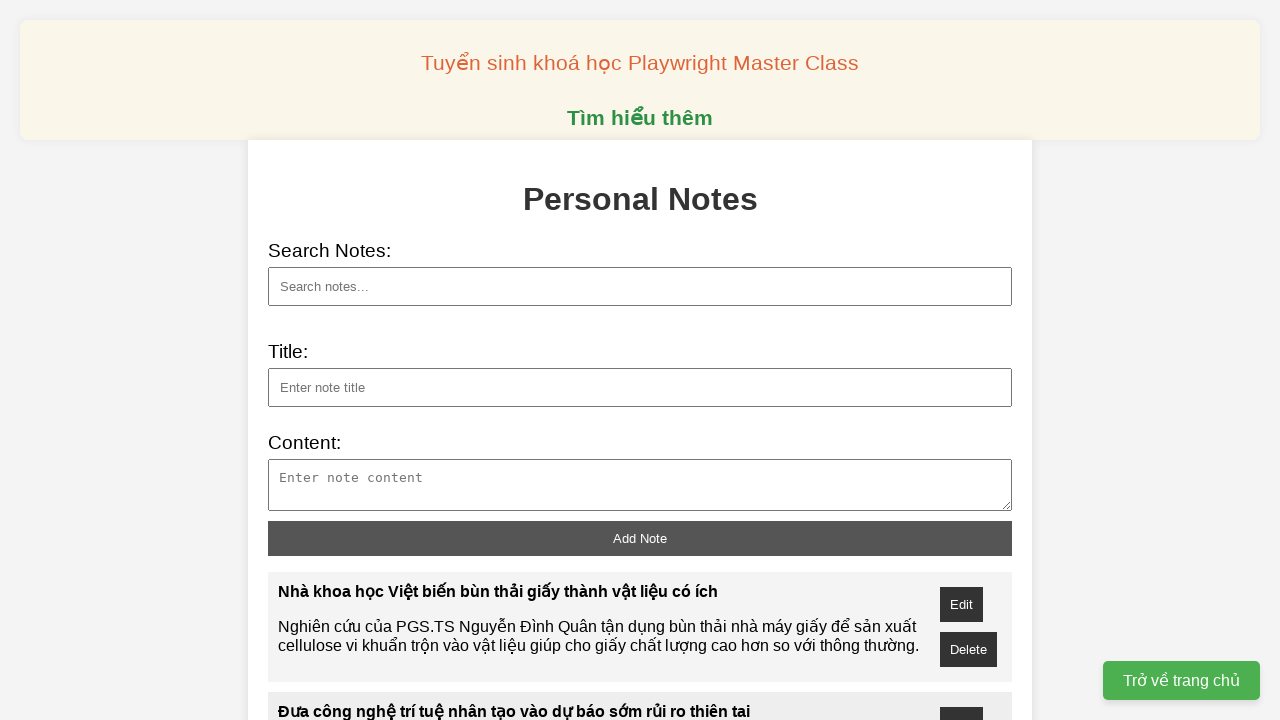

Filled note title field with 'Tạo thành công hạt giống hành tím...' on xpath=//input[@type="text" and @id="note-title"]
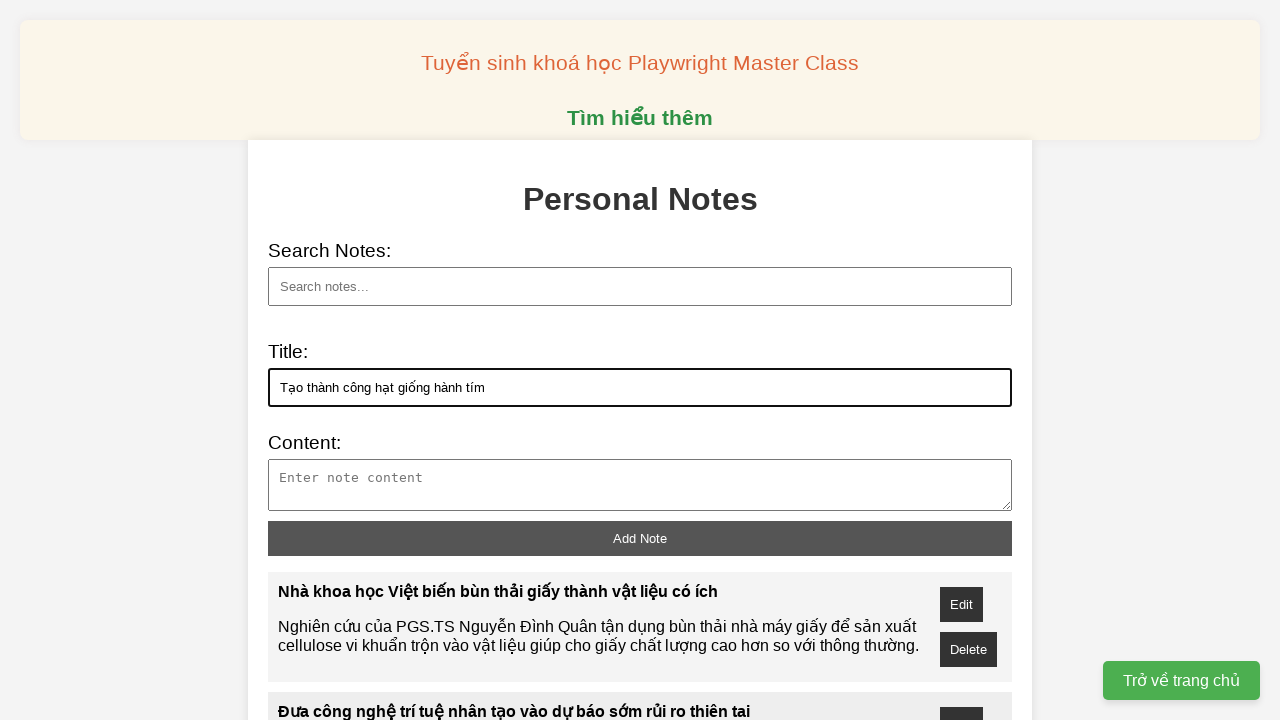

Filled note content field with 'Viện Khoa học kỹ thuật nông nghiệp Duyên hải Nam T...' on xpath=//textarea[@id="note-content"]
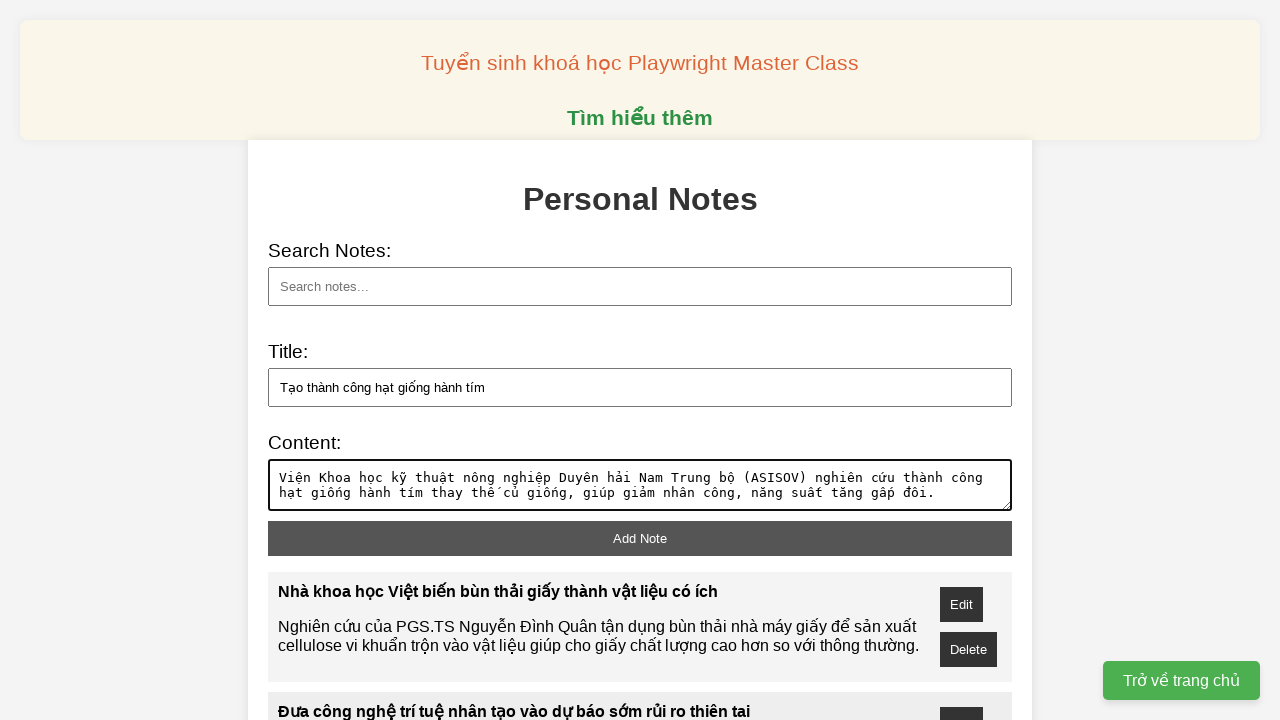

Clicked add button to save note with title 'Tạo thành công hạt giống hành tím...' at (640, 538) on xpath=//button[@id="add-note"]
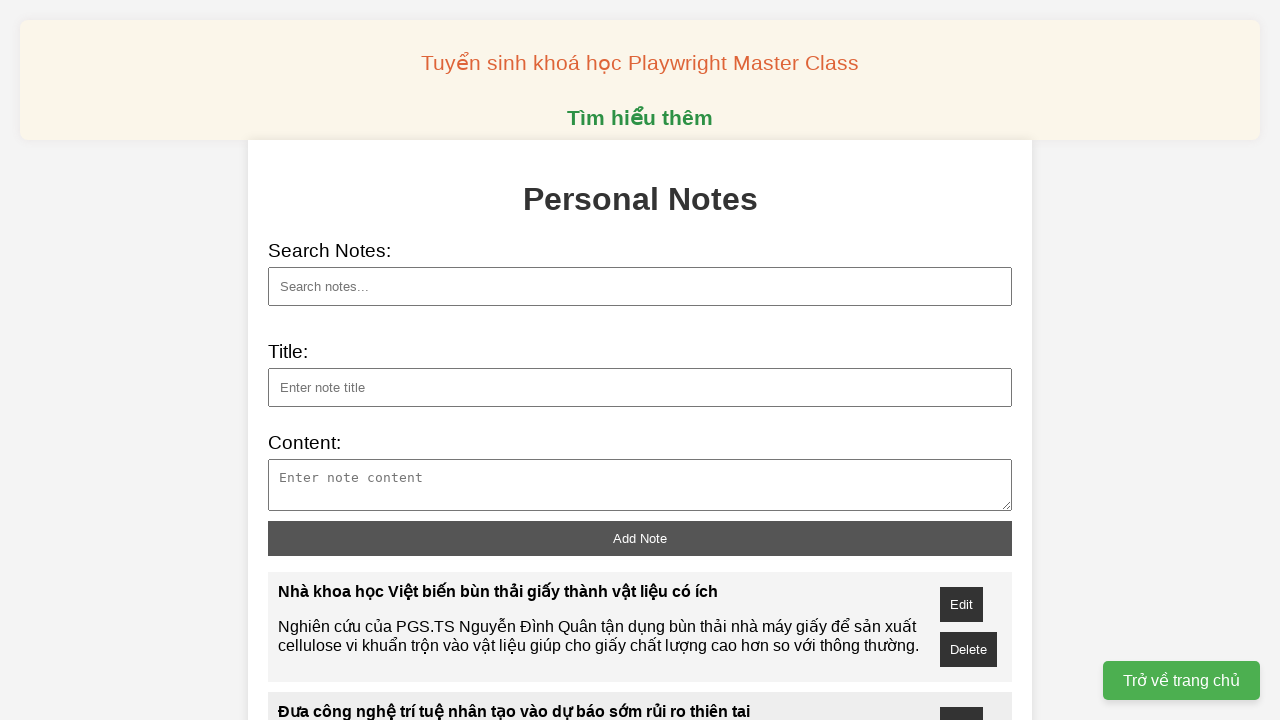

Filled note title field with '47 công trình thắng giải Sáng tạo khoa học công ng...' on xpath=//input[@type="text" and @id="note-title"]
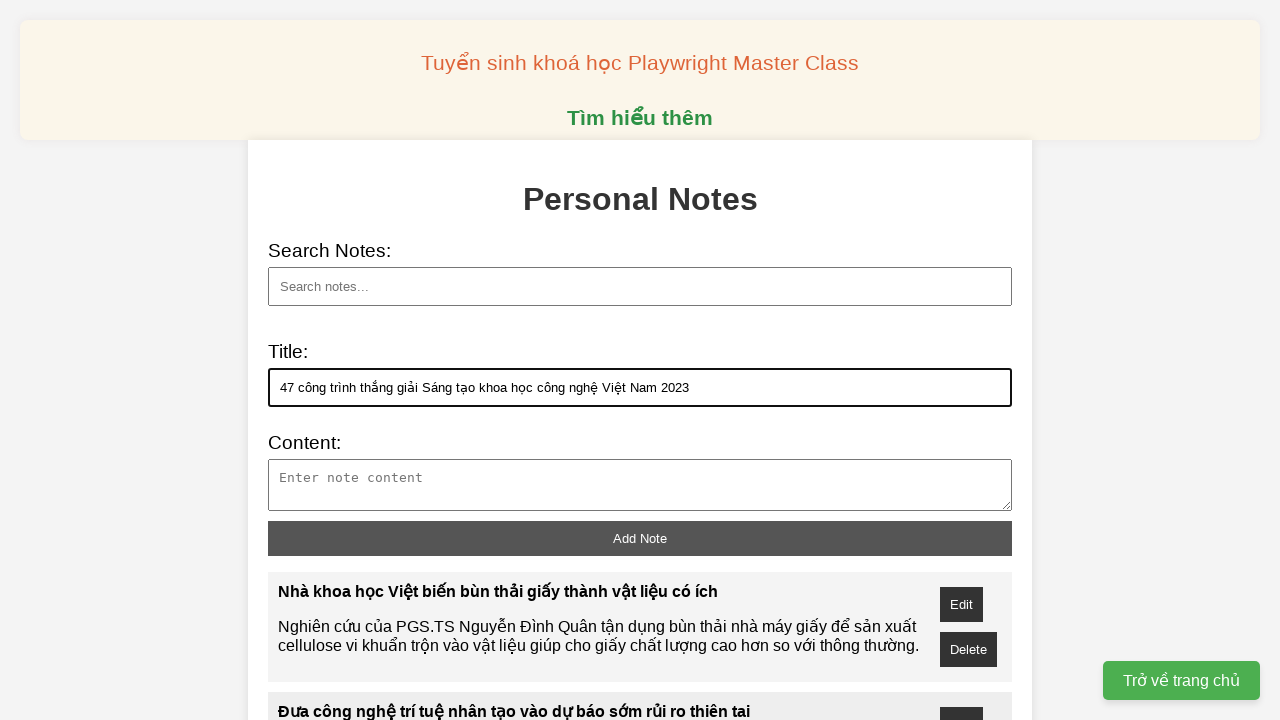

Filled note content field with 'Đại diện Bộ Công an cho rằng cần sớm hoàn thiện hà...' on xpath=//textarea[@id="note-content"]
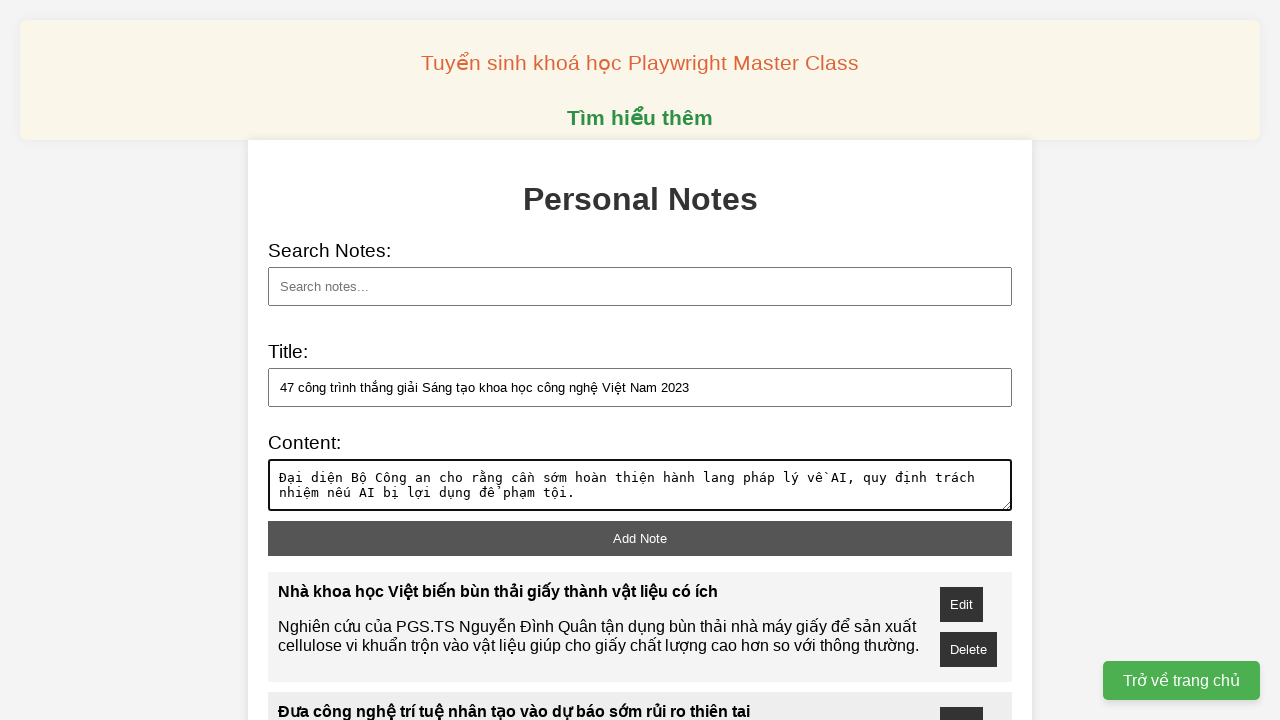

Clicked add button to save note with title '47 công trình thắng giải Sáng tạo khoa học công ng...' at (640, 538) on xpath=//button[@id="add-note"]
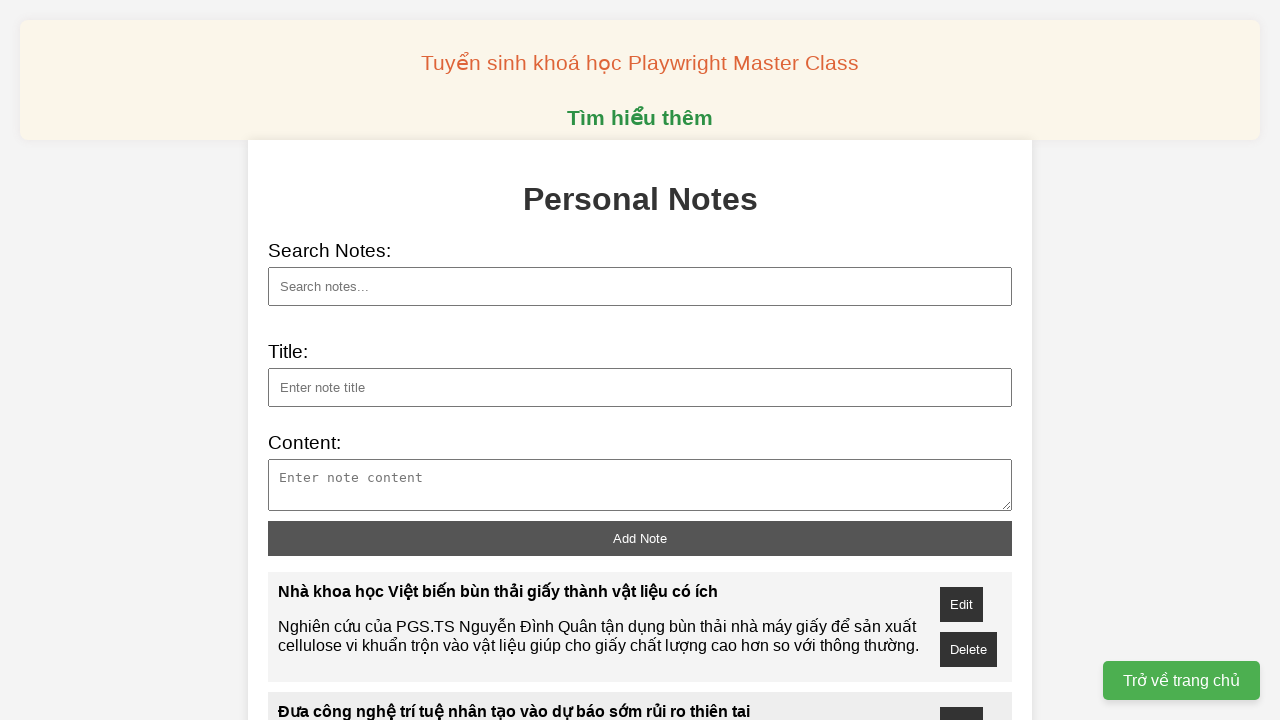

Filled note title field with 'TP HCM đặt hàng nghiên cứu khung bệnh án điện tử d...' on xpath=//input[@type="text" and @id="note-title"]
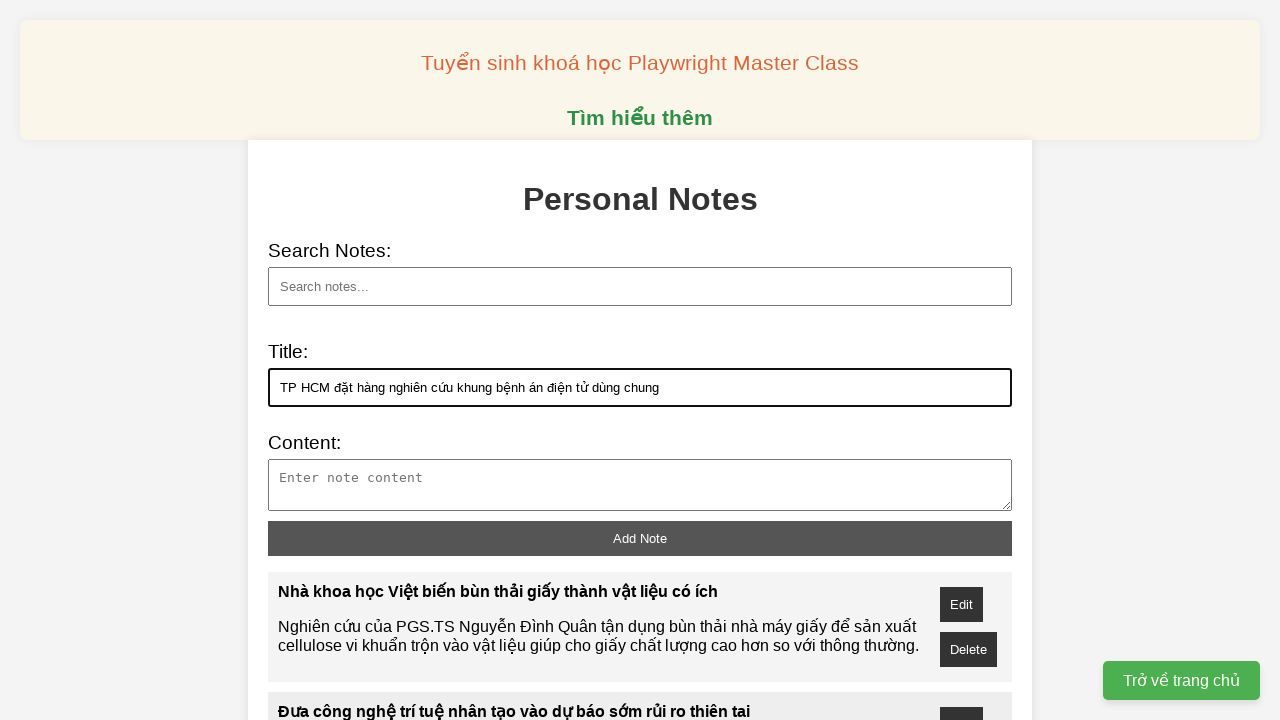

Filled note content field with 'Ngành y tế TP HCM đặt hàng nhà khoa học, doanh ngh...' on xpath=//textarea[@id="note-content"]
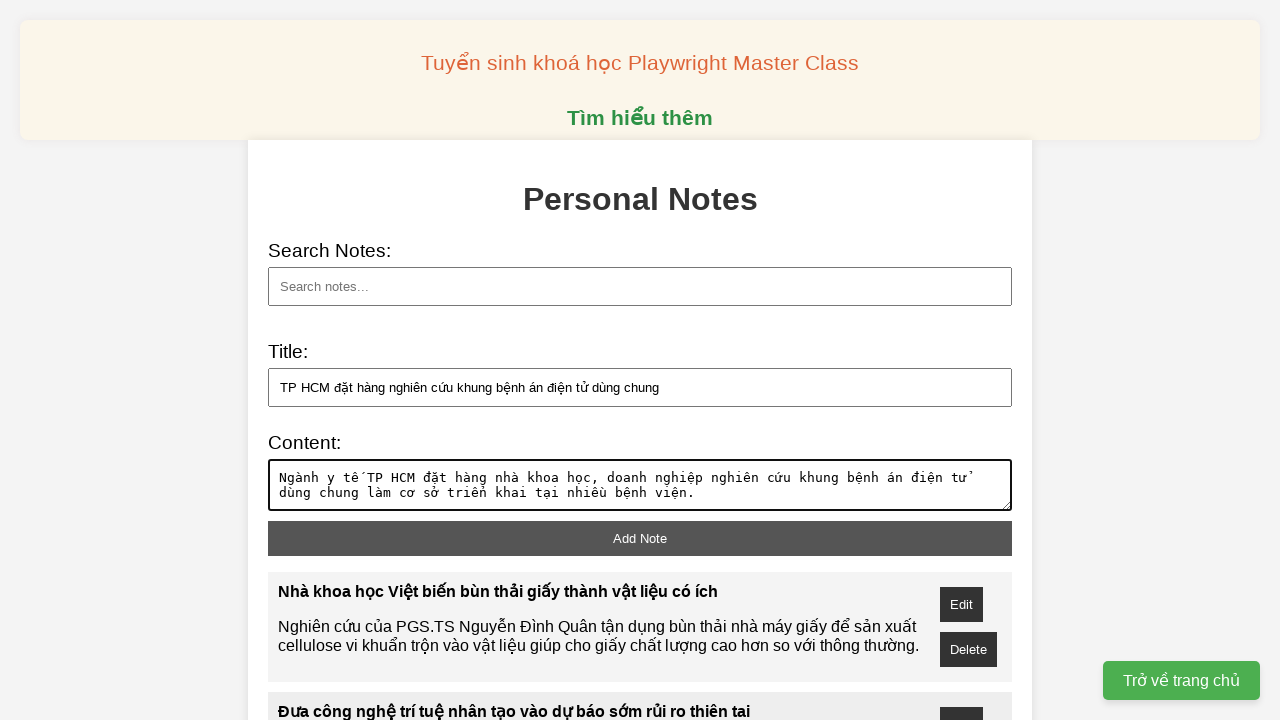

Clicked add button to save note with title 'TP HCM đặt hàng nghiên cứu khung bệnh án điện tử d...' at (640, 538) on xpath=//button[@id="add-note"]
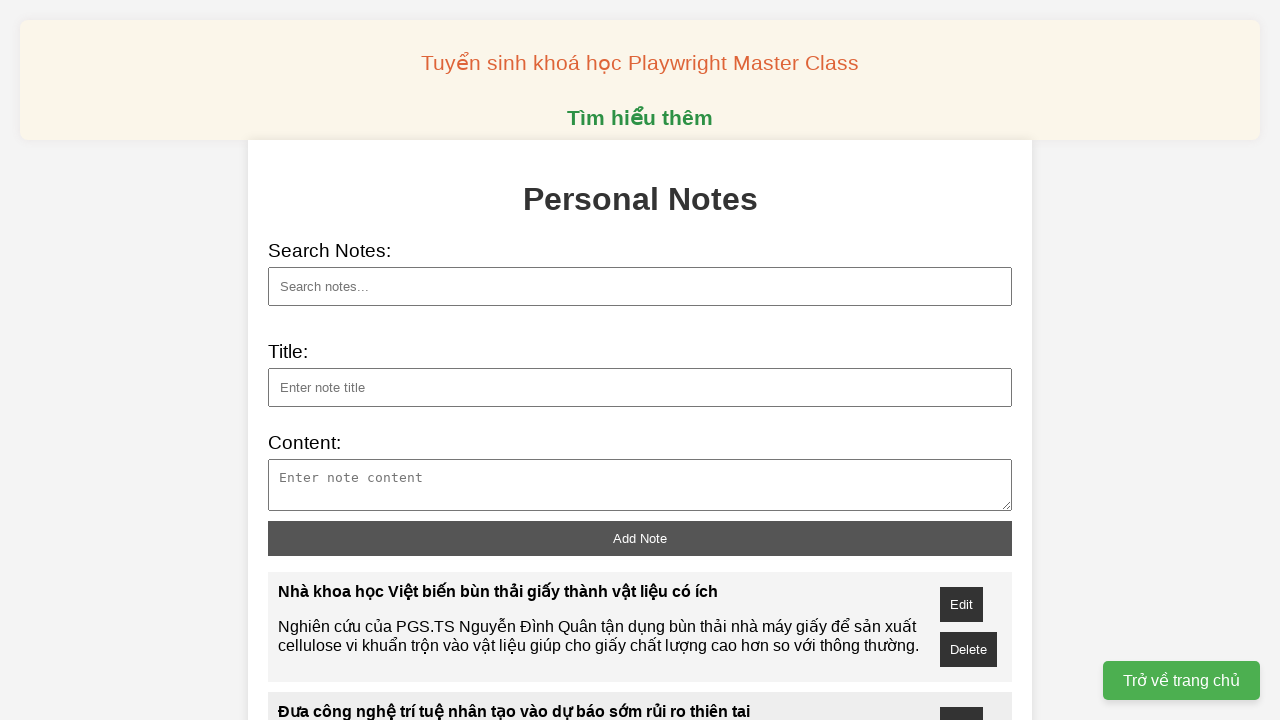

Filled note title field with 'title 6...' on xpath=//input[@type="text" and @id="note-title"]
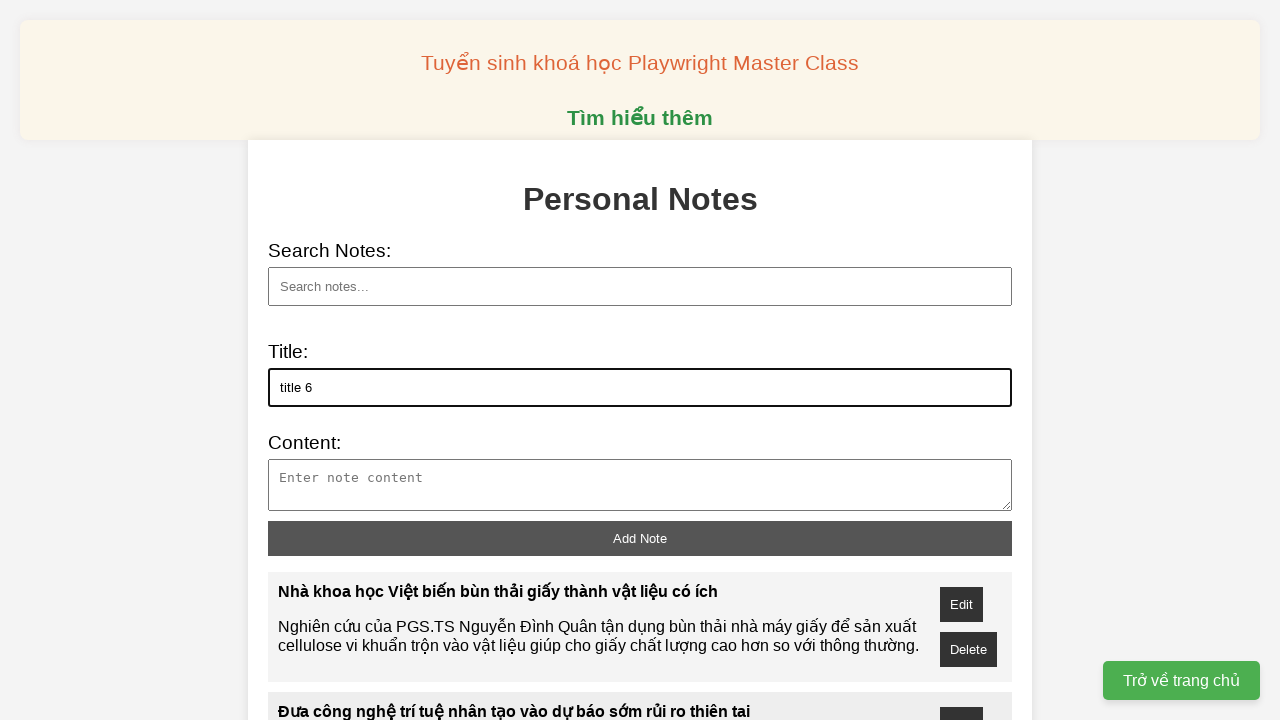

Filled note content field with 'content 6...' on xpath=//textarea[@id="note-content"]
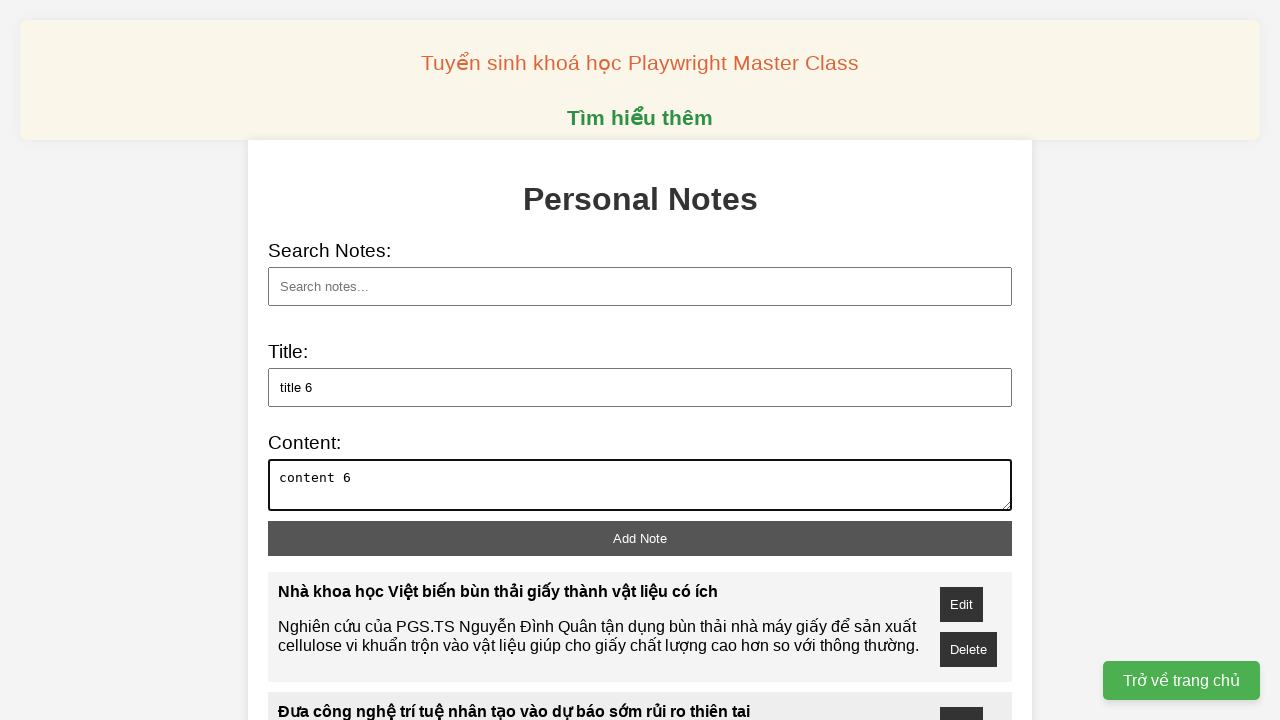

Clicked add button to save note with title 'title 6...' at (640, 538) on xpath=//button[@id="add-note"]
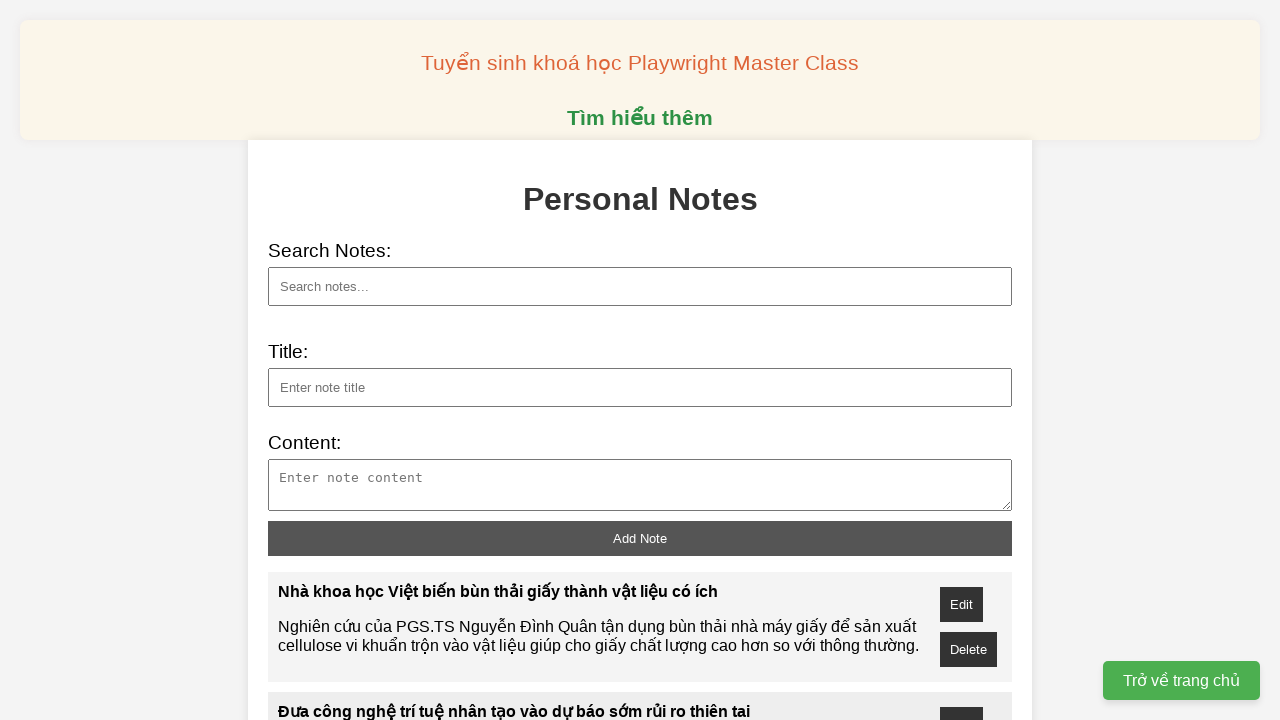

Filled note title field with 'title 7...' on xpath=//input[@type="text" and @id="note-title"]
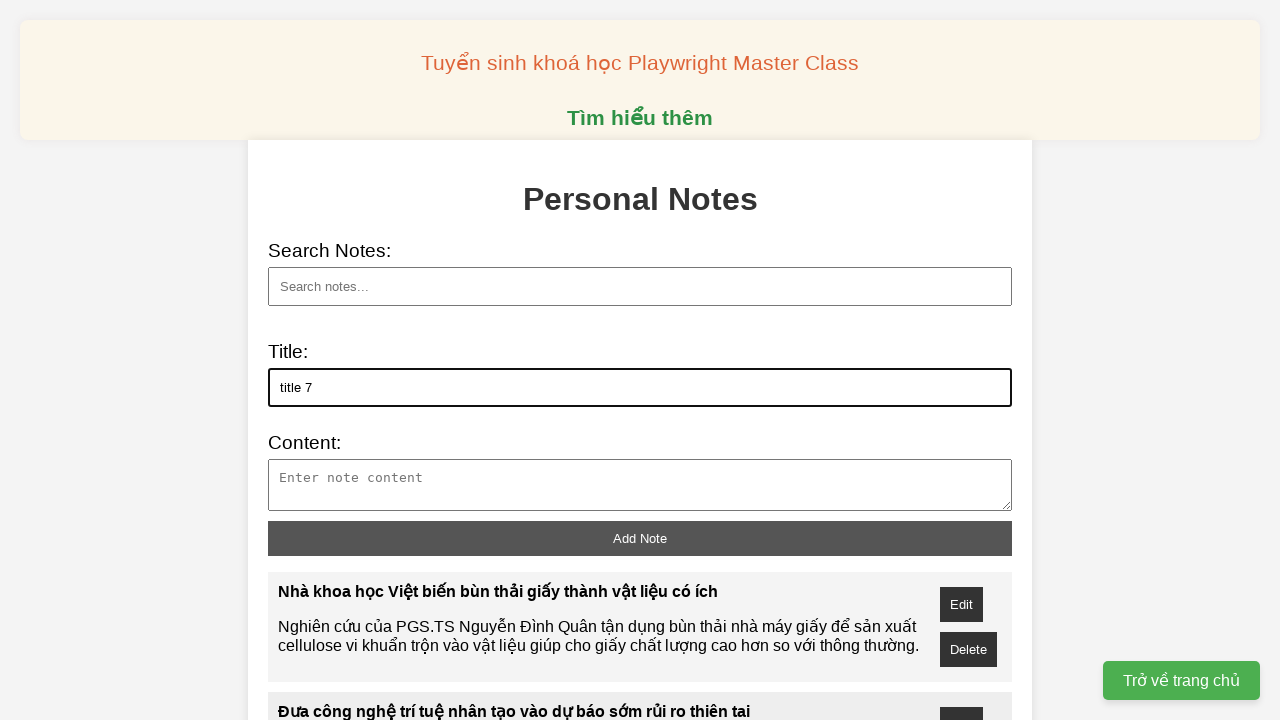

Filled note content field with 'content 7...' on xpath=//textarea[@id="note-content"]
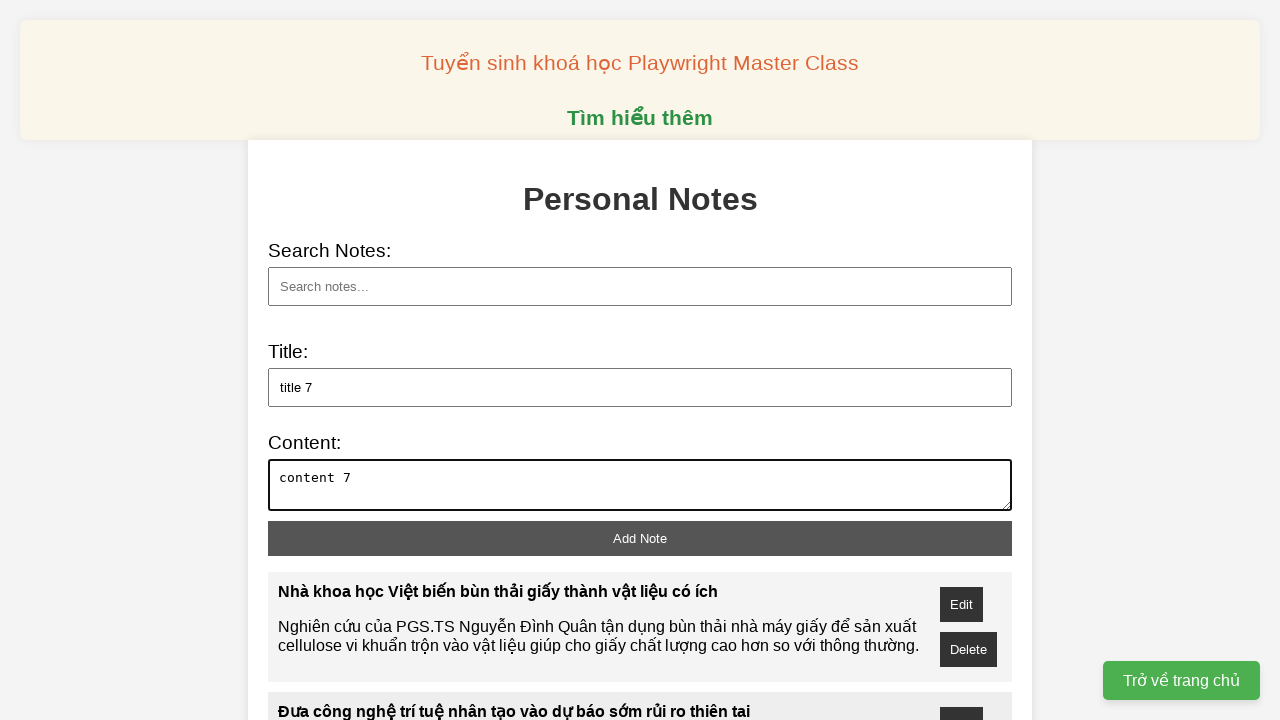

Clicked add button to save note with title 'title 7...' at (640, 538) on xpath=//button[@id="add-note"]
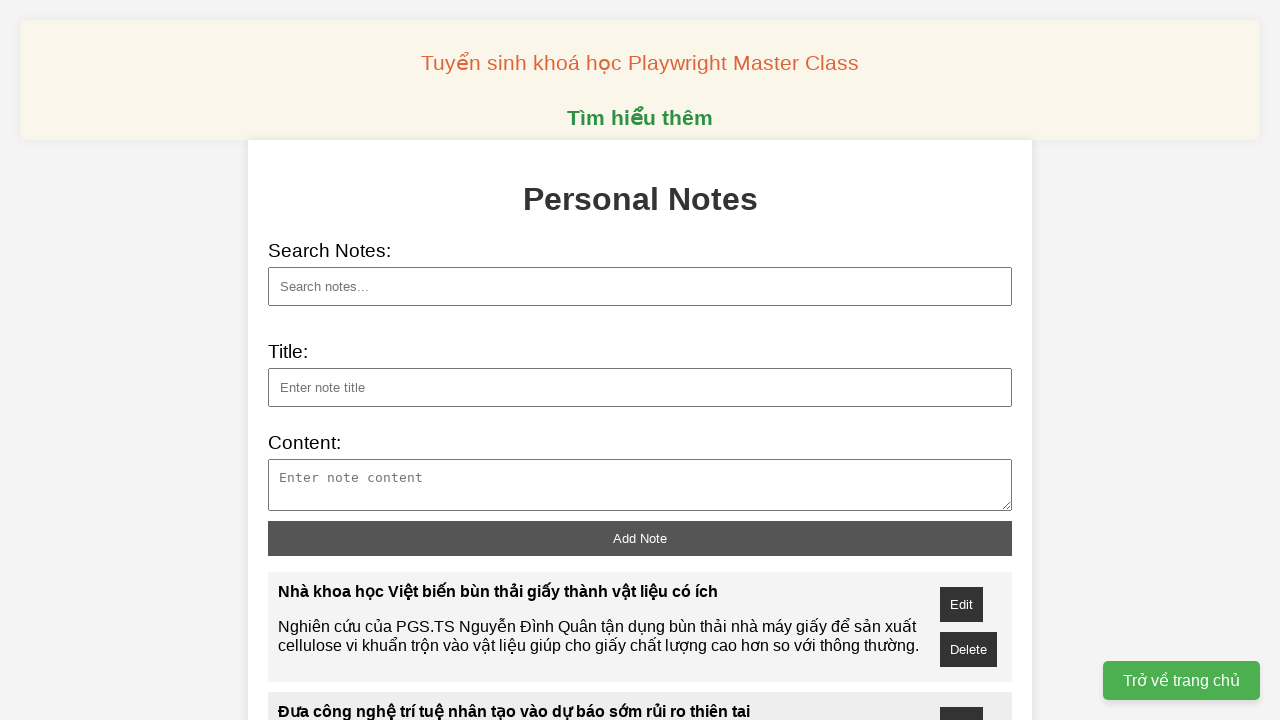

Filled note title field with 'title 8...' on xpath=//input[@type="text" and @id="note-title"]
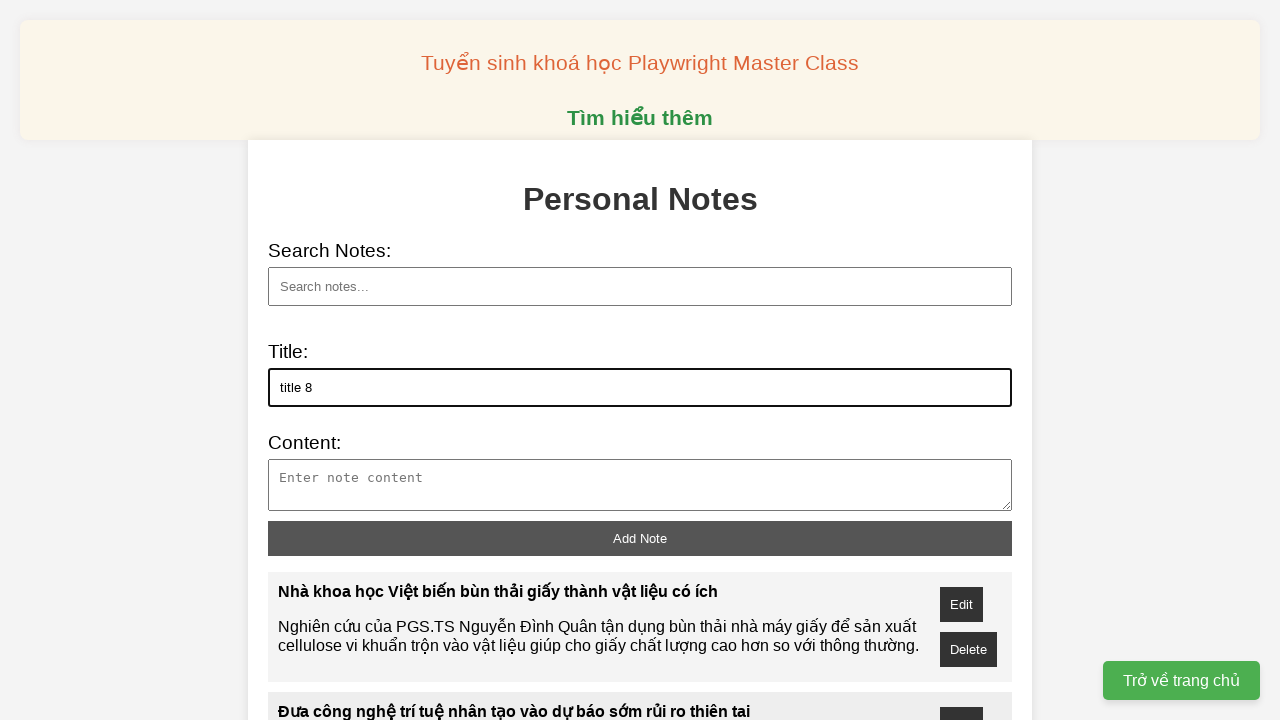

Filled note content field with 'content 8...' on xpath=//textarea[@id="note-content"]
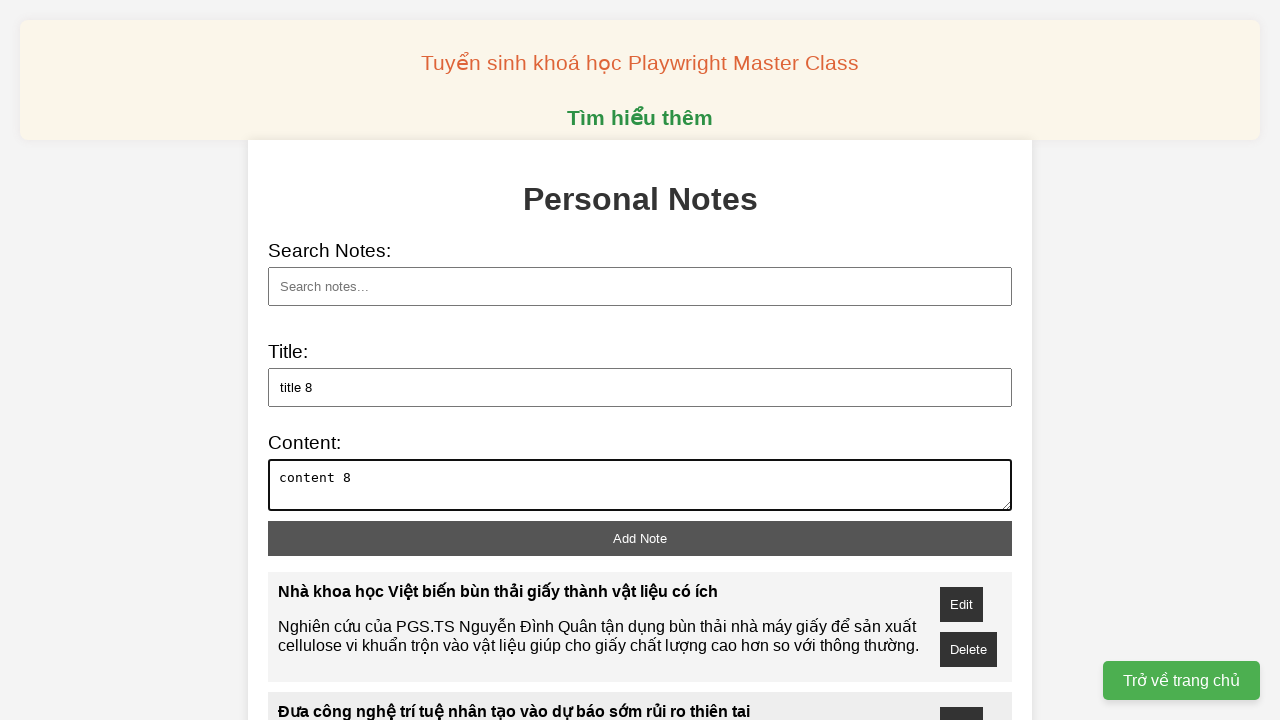

Clicked add button to save note with title 'title 8...' at (640, 538) on xpath=//button[@id="add-note"]
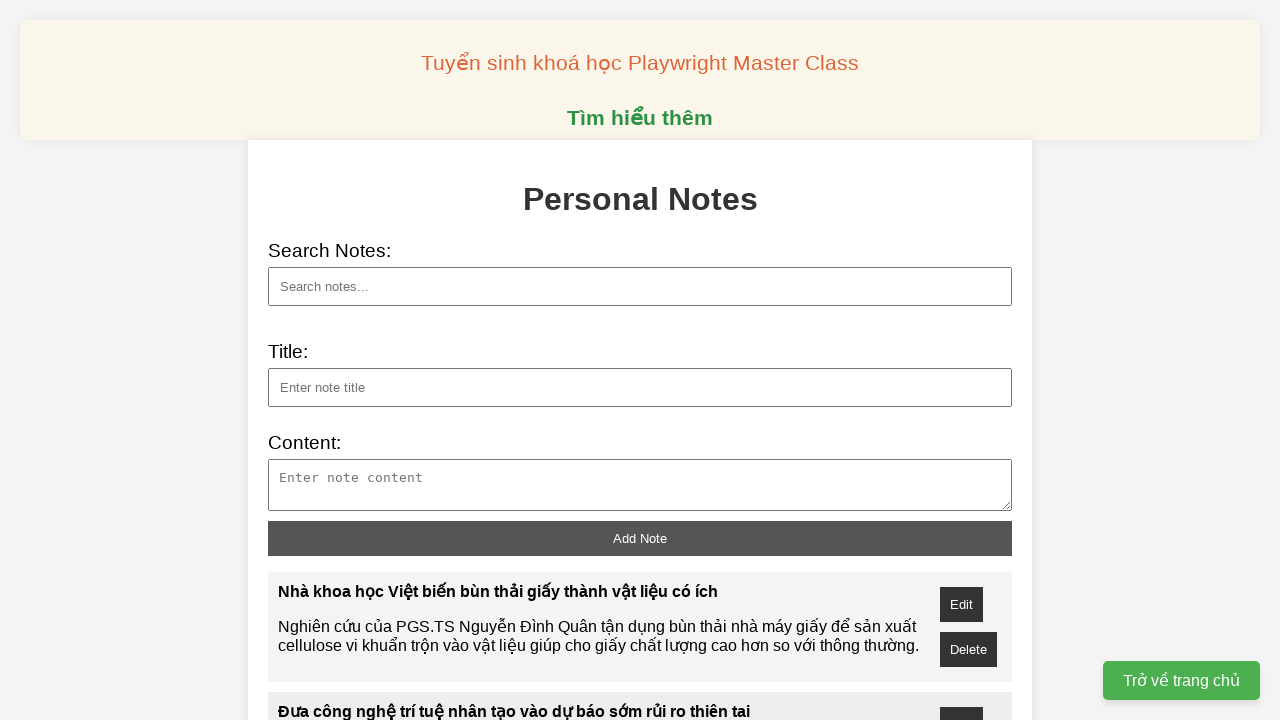

Filled note title field with 'title 9...' on xpath=//input[@type="text" and @id="note-title"]
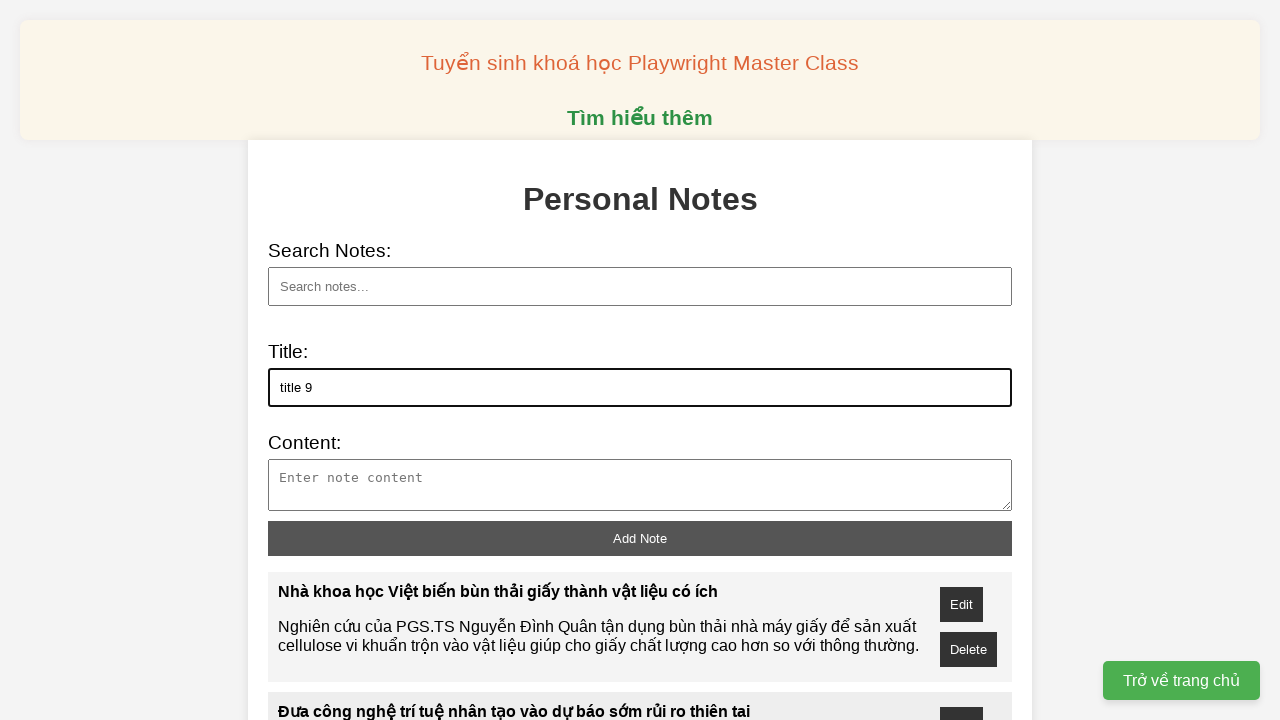

Filled note content field with 'content 9...' on xpath=//textarea[@id="note-content"]
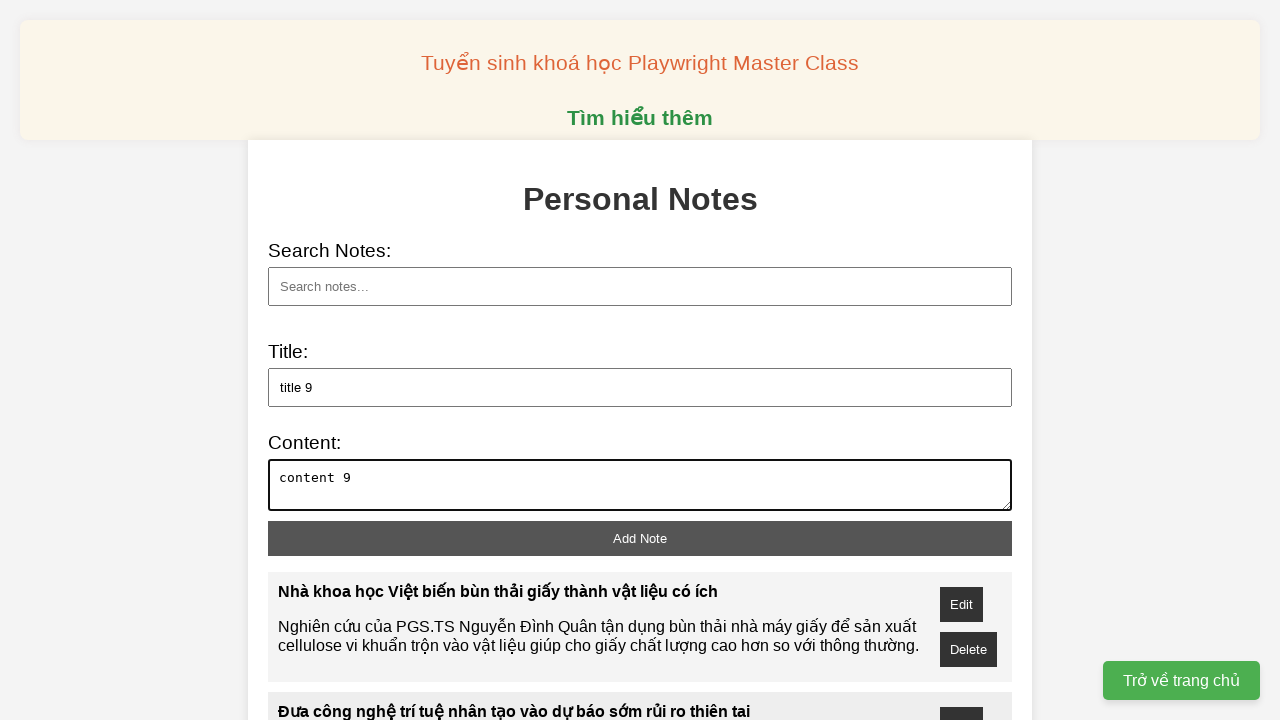

Clicked add button to save note with title 'title 9...' at (640, 538) on xpath=//button[@id="add-note"]
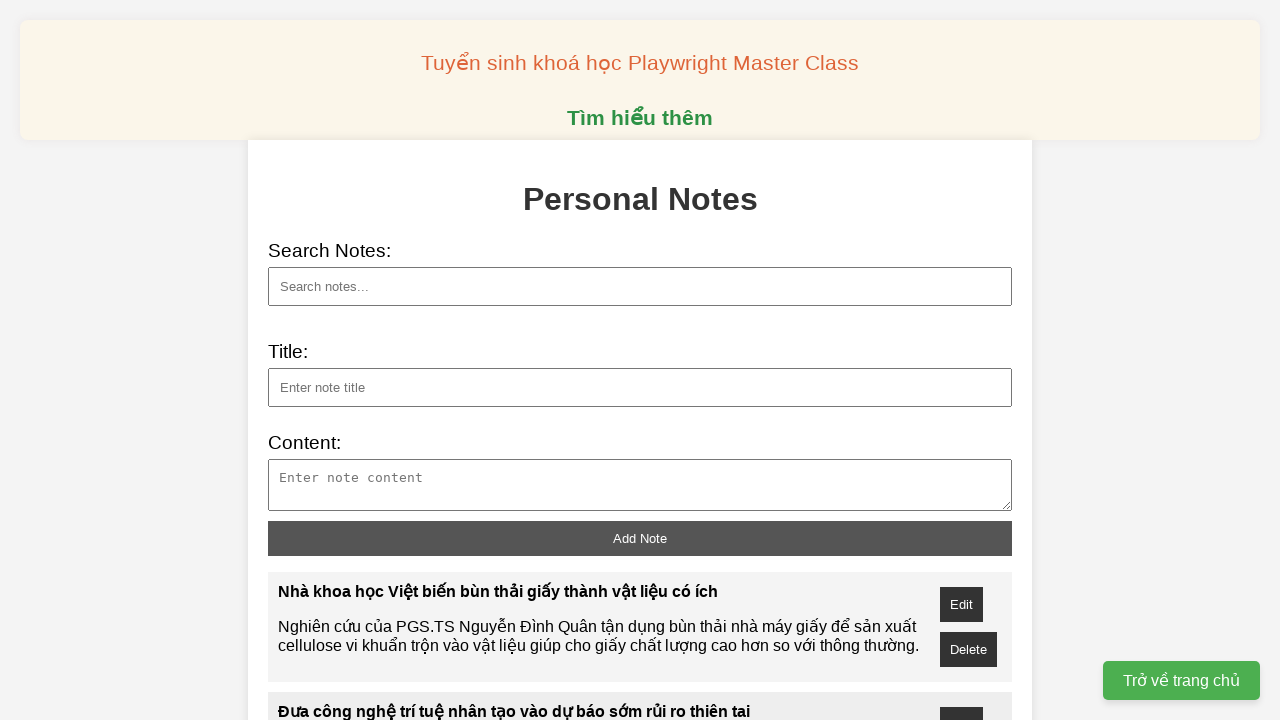

Filled note title field with 'title 10...' on xpath=//input[@type="text" and @id="note-title"]
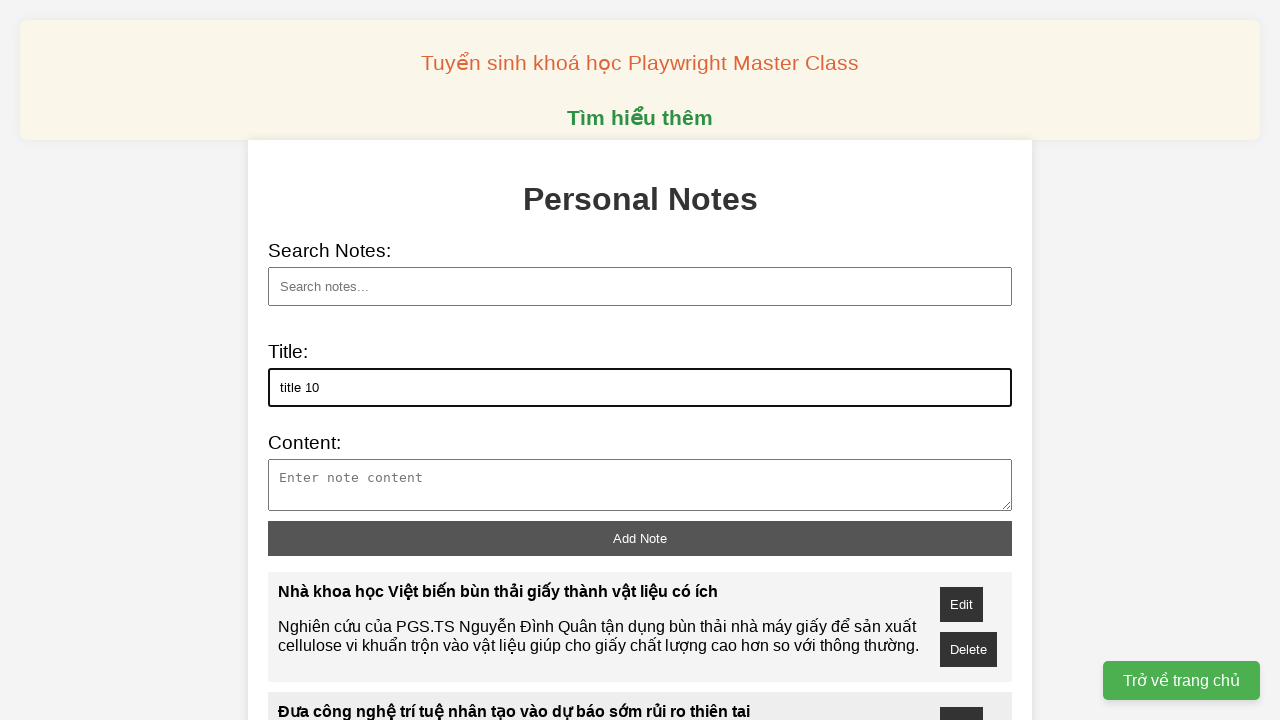

Filled note content field with 'content 10...' on xpath=//textarea[@id="note-content"]
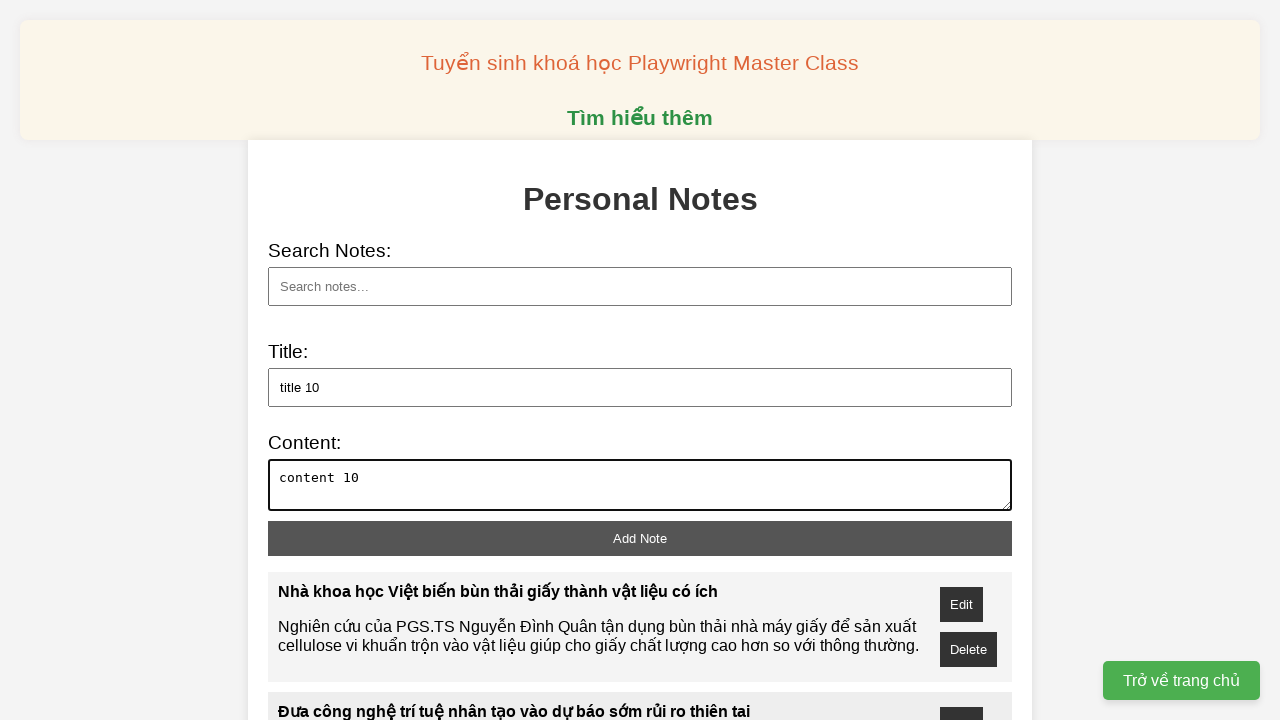

Clicked add button to save note with title 'title 10...' at (640, 538) on xpath=//button[@id="add-note"]
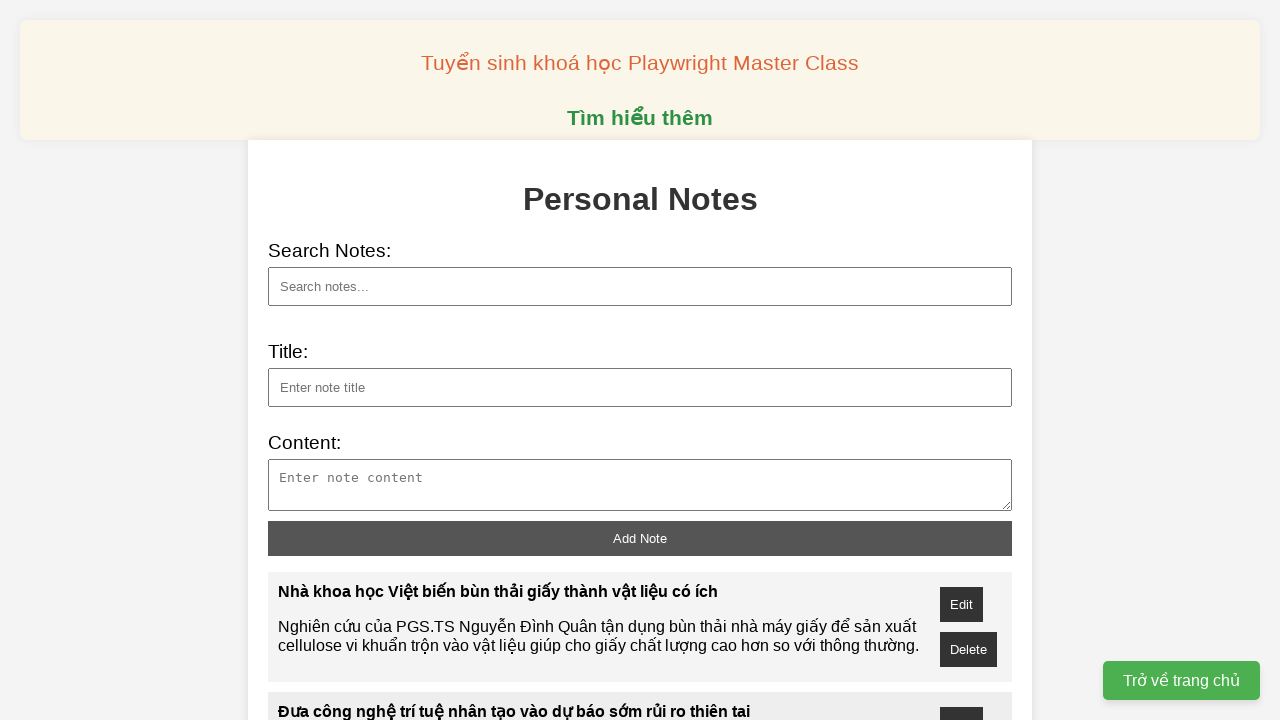

Filled search field with keyword 'Việt' on xpath=//input[@type="text" and @id="search"]
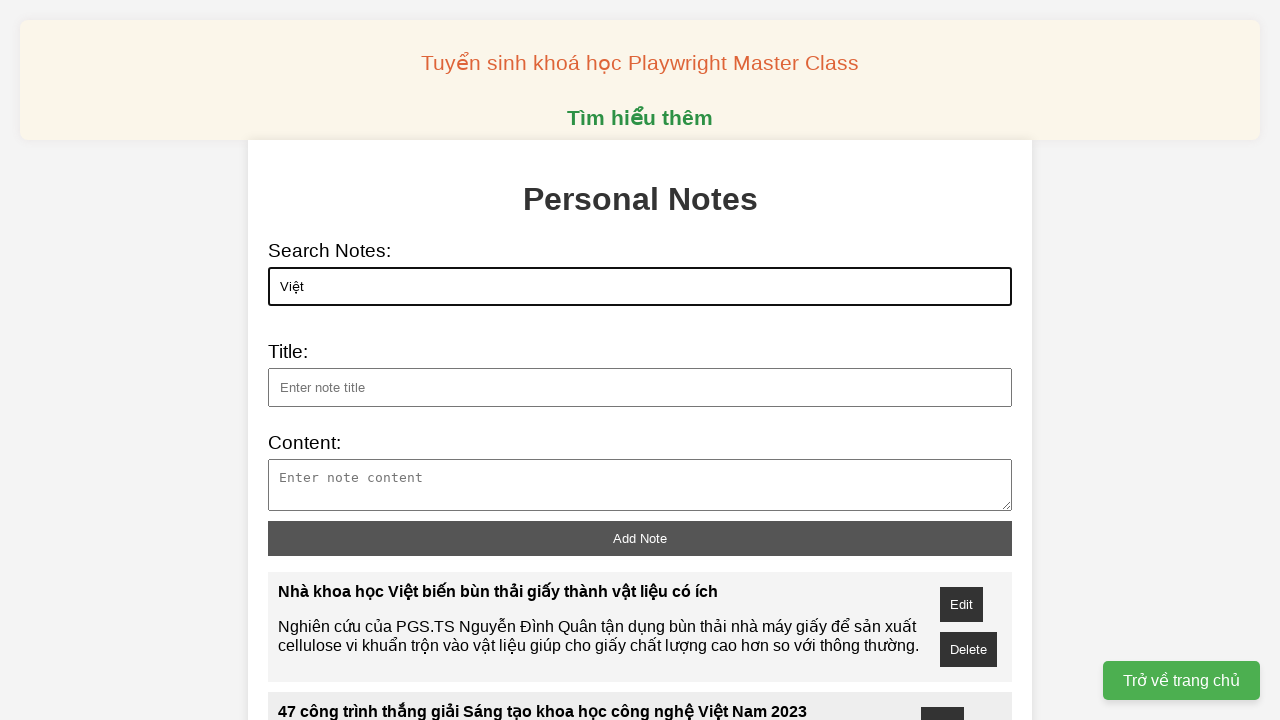

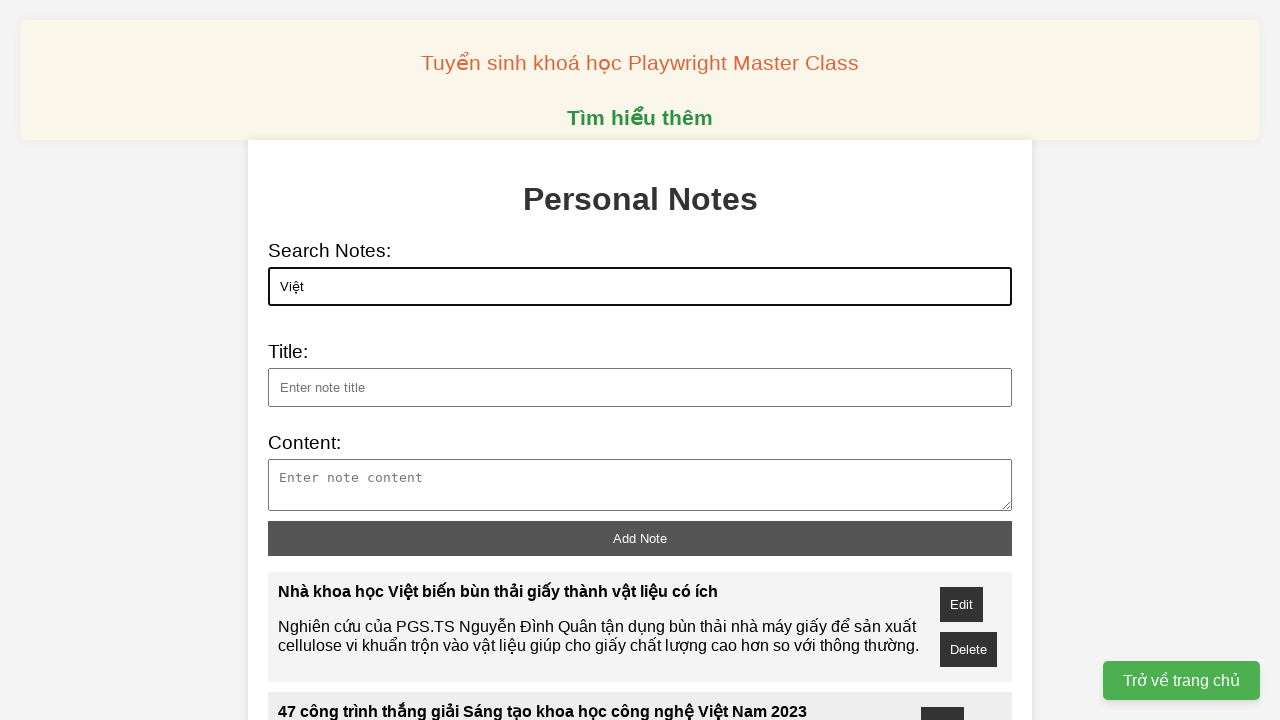